Tests basic click interactions on the opencontinents.com website by clicking on story and main elements

Starting URL: http://opencontinents.com/

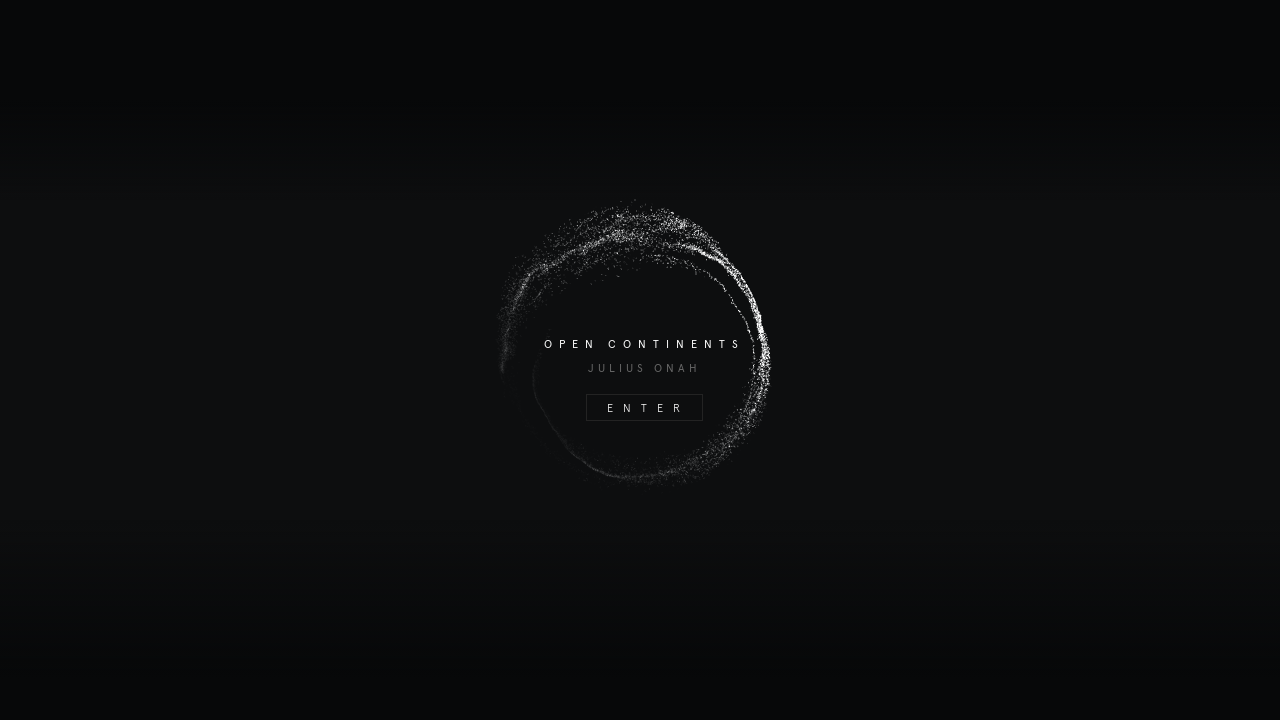

Clicked on story element at (640, 360) on #story
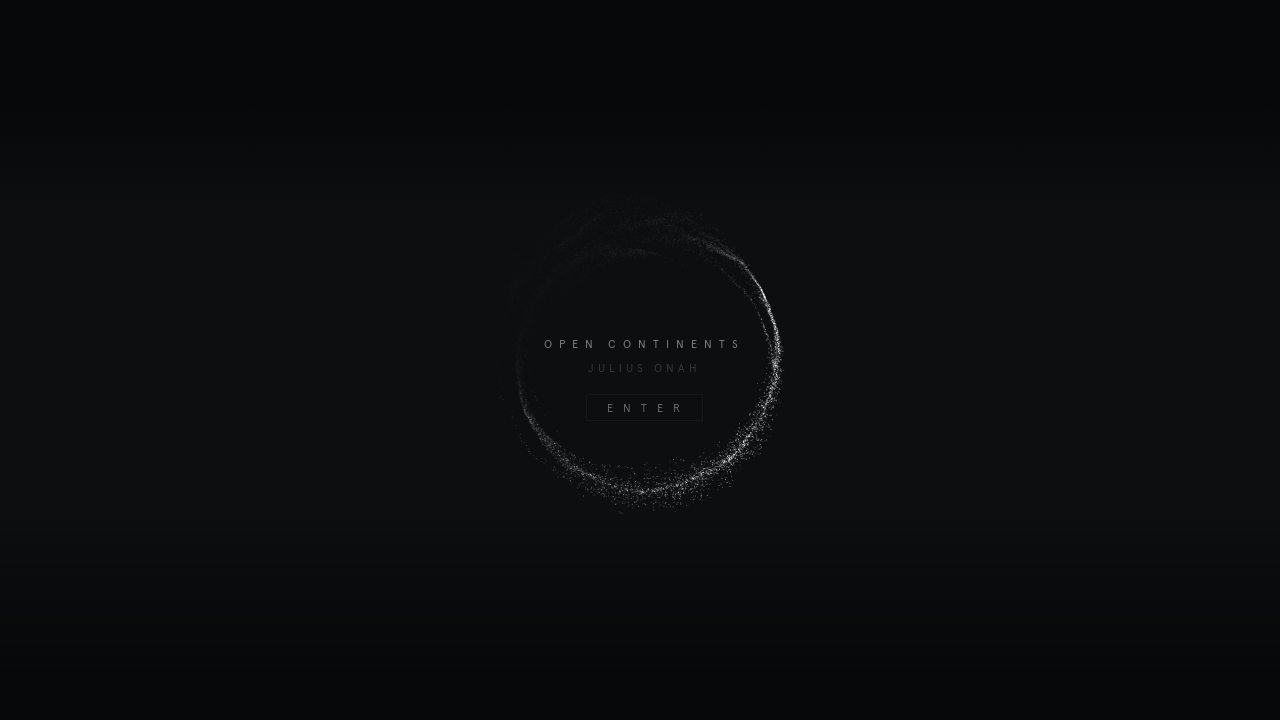

Clicked on main element at (640, 360) on #main
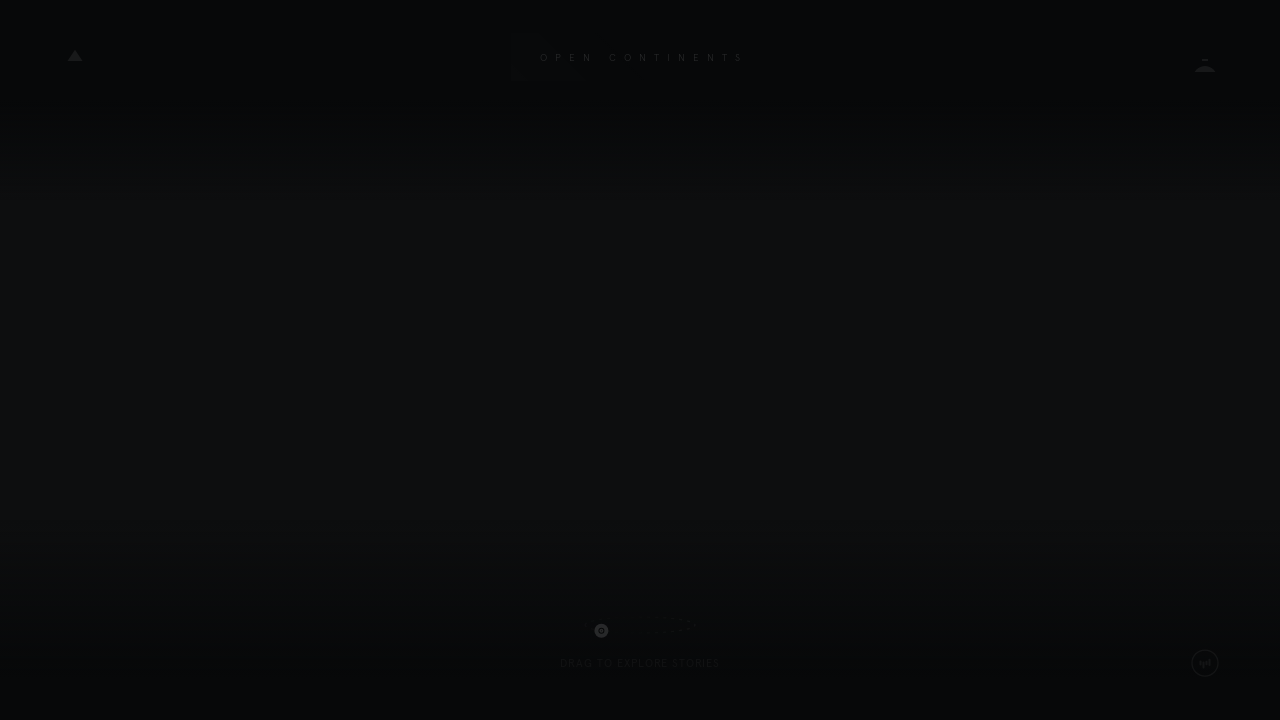

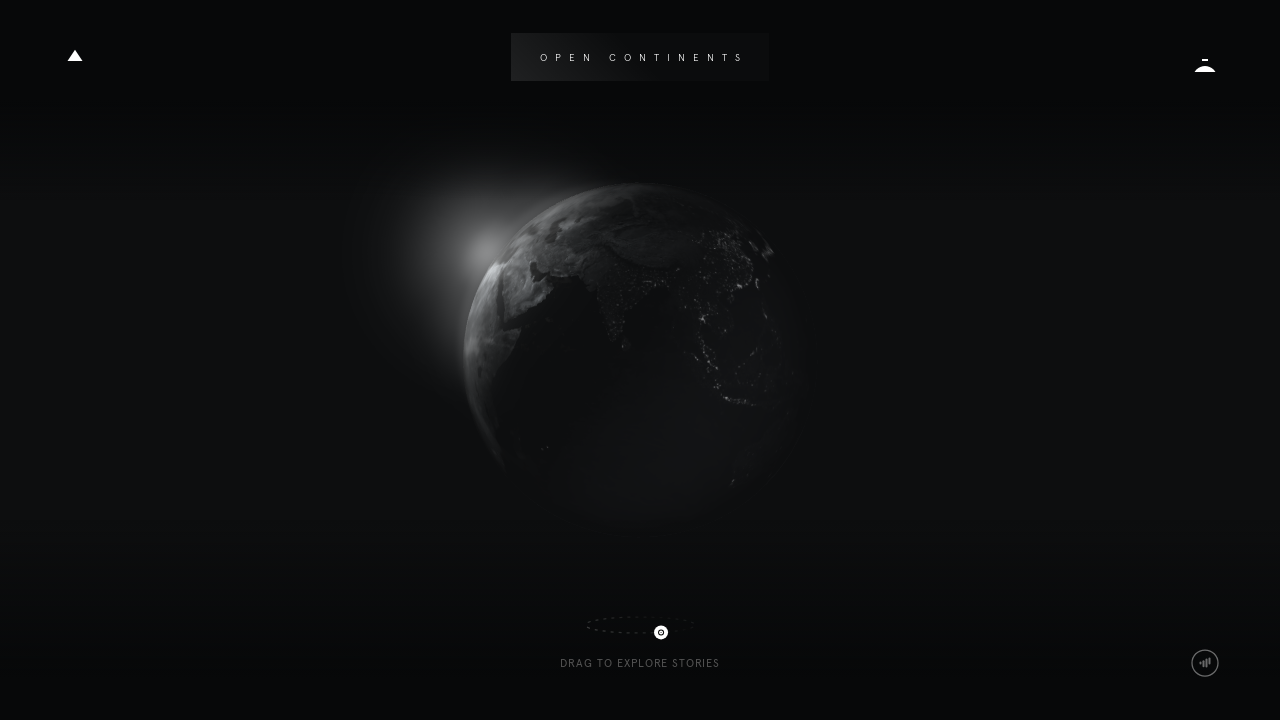